Tests calculator subtraction functionality by entering 1-1 and verifying the result equals 0

Starting URL: https://safatelli.github.io/tp-test-logiciel/assets/calc.html

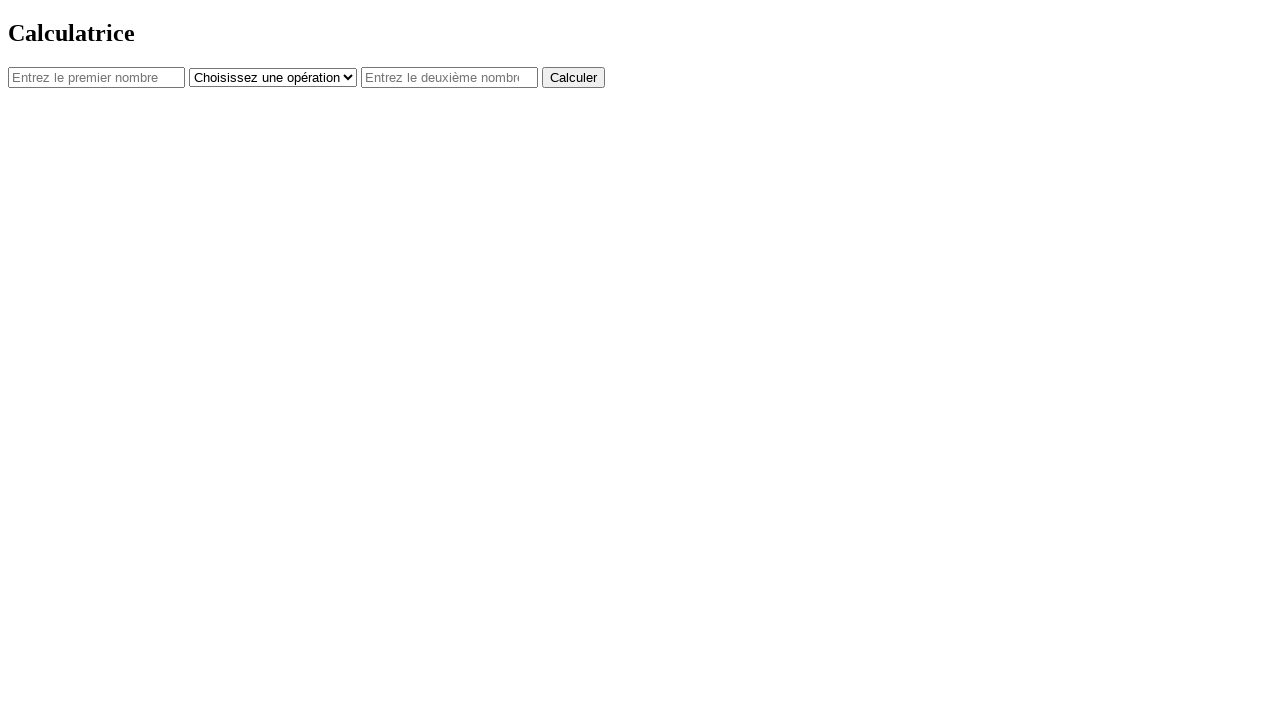

Clicked first number field at (96, 77) on #num1
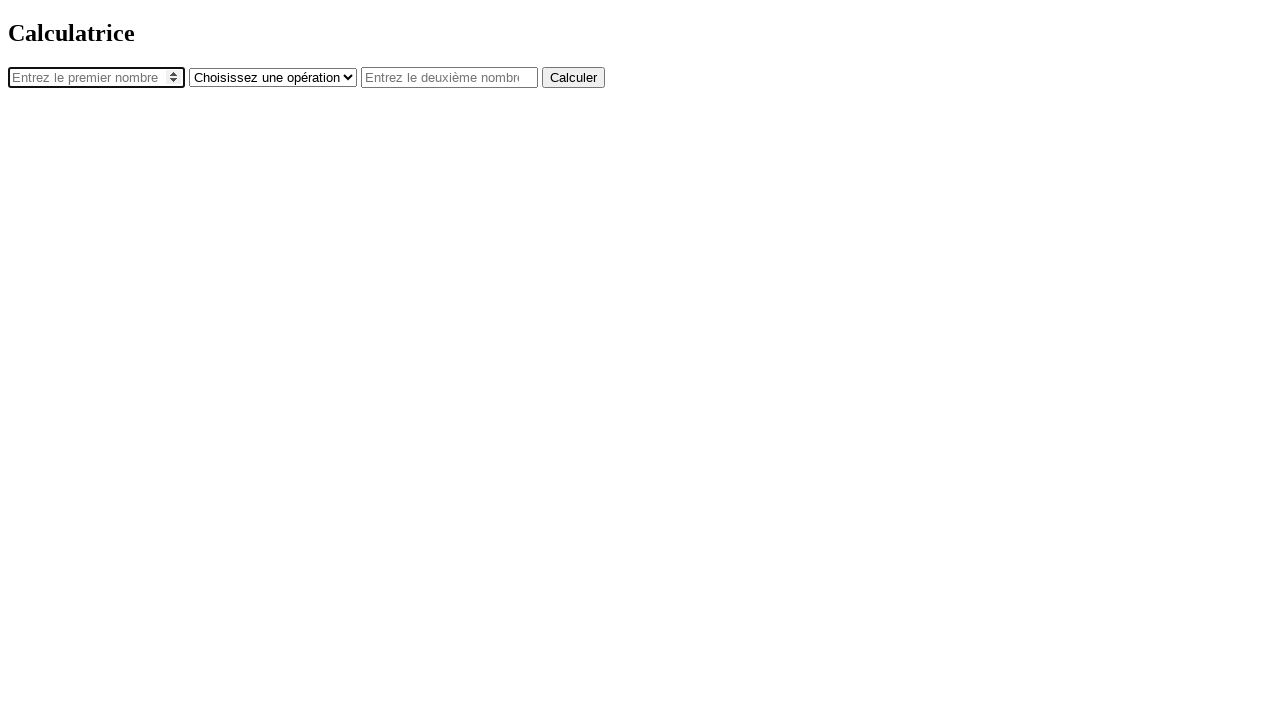

Filled first number field with '1' on #num1
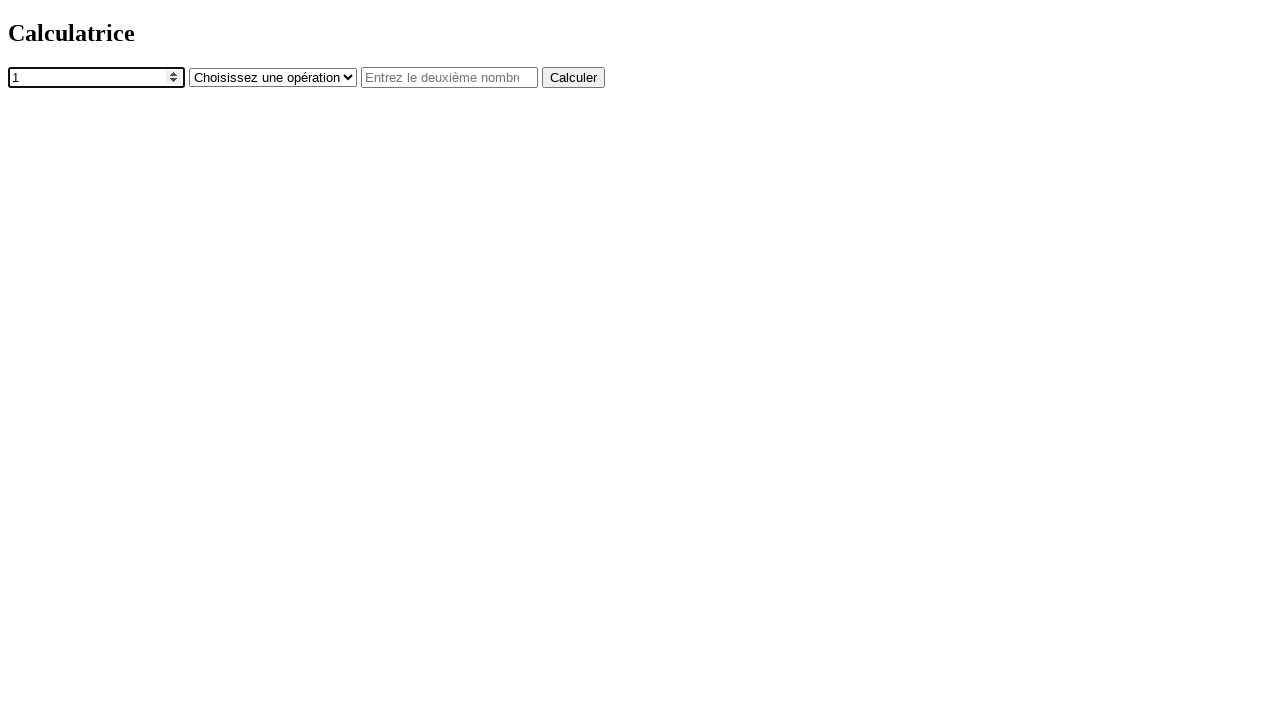

Clicked operator dropdown at (273, 77) on #operator
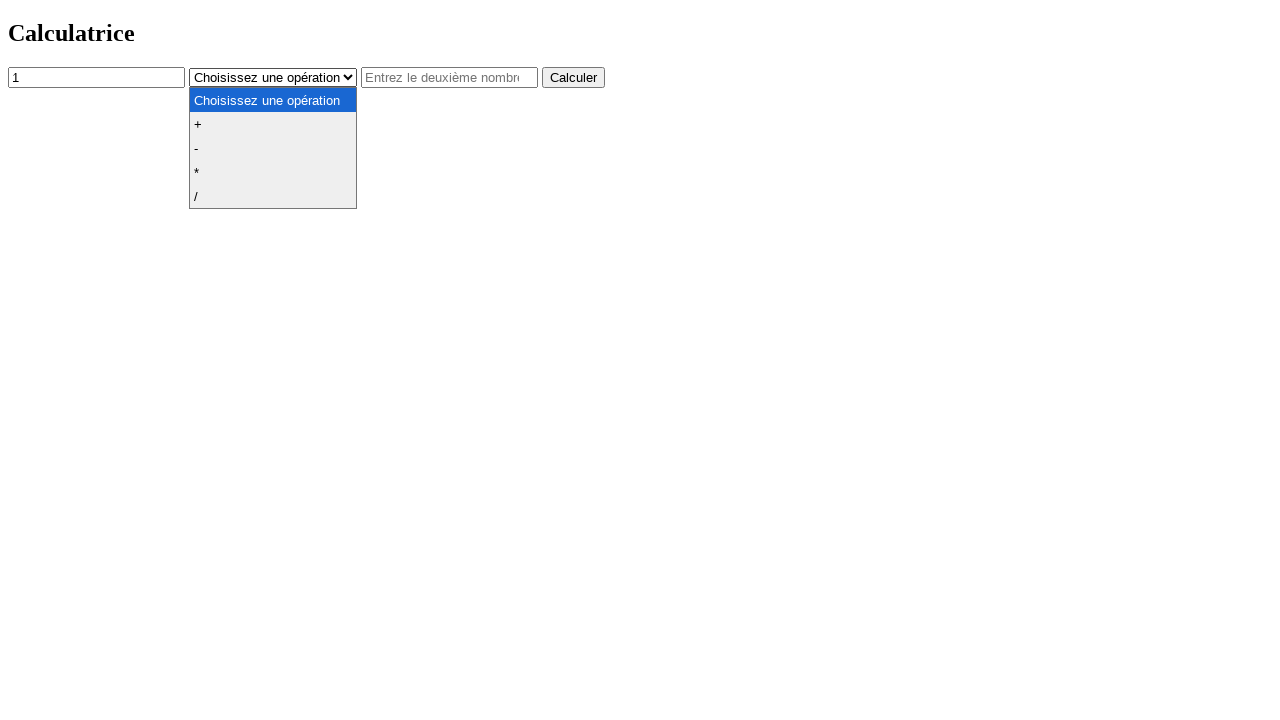

Selected subtraction operator on #operator
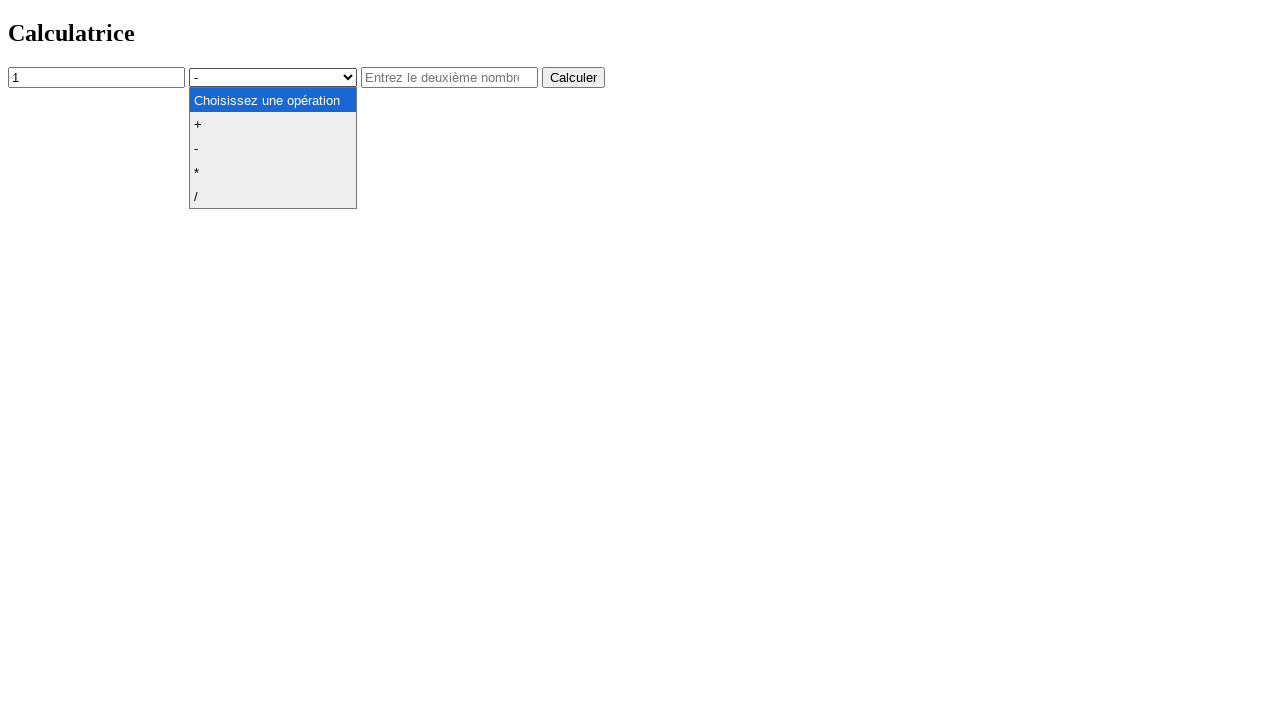

Clicked second number field at (450, 77) on #num2
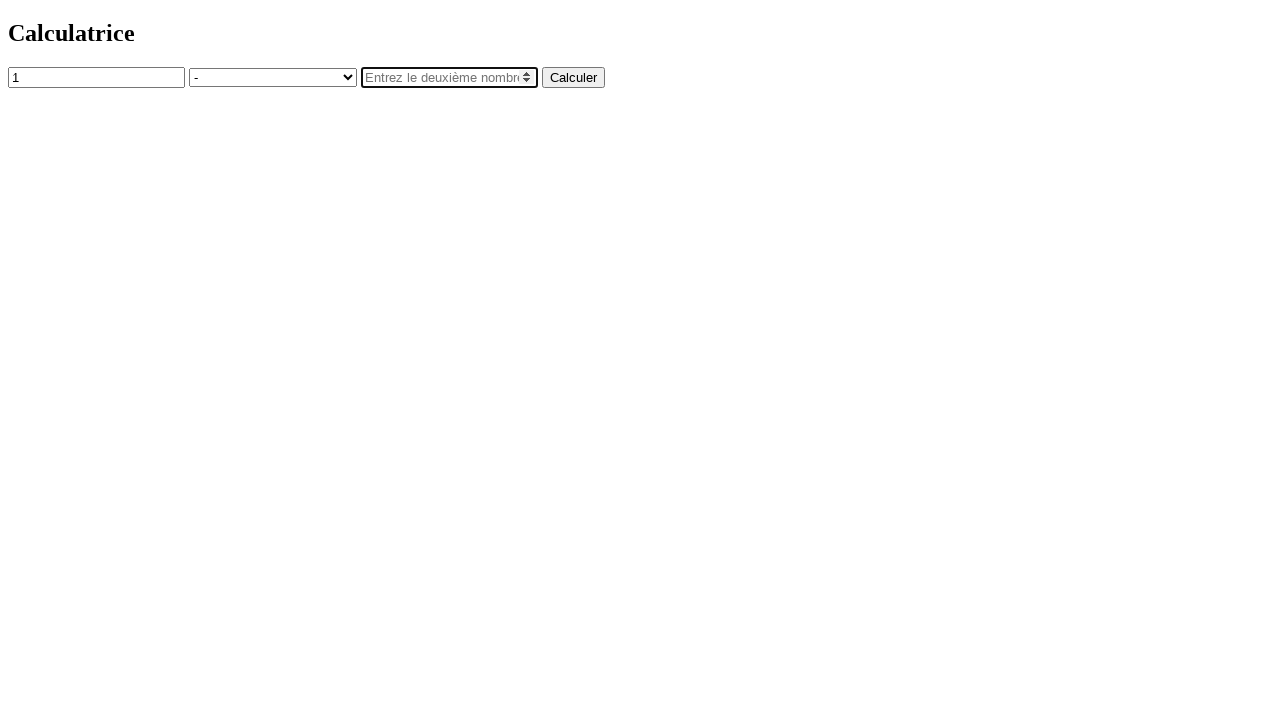

Filled second number field with '1' on #num2
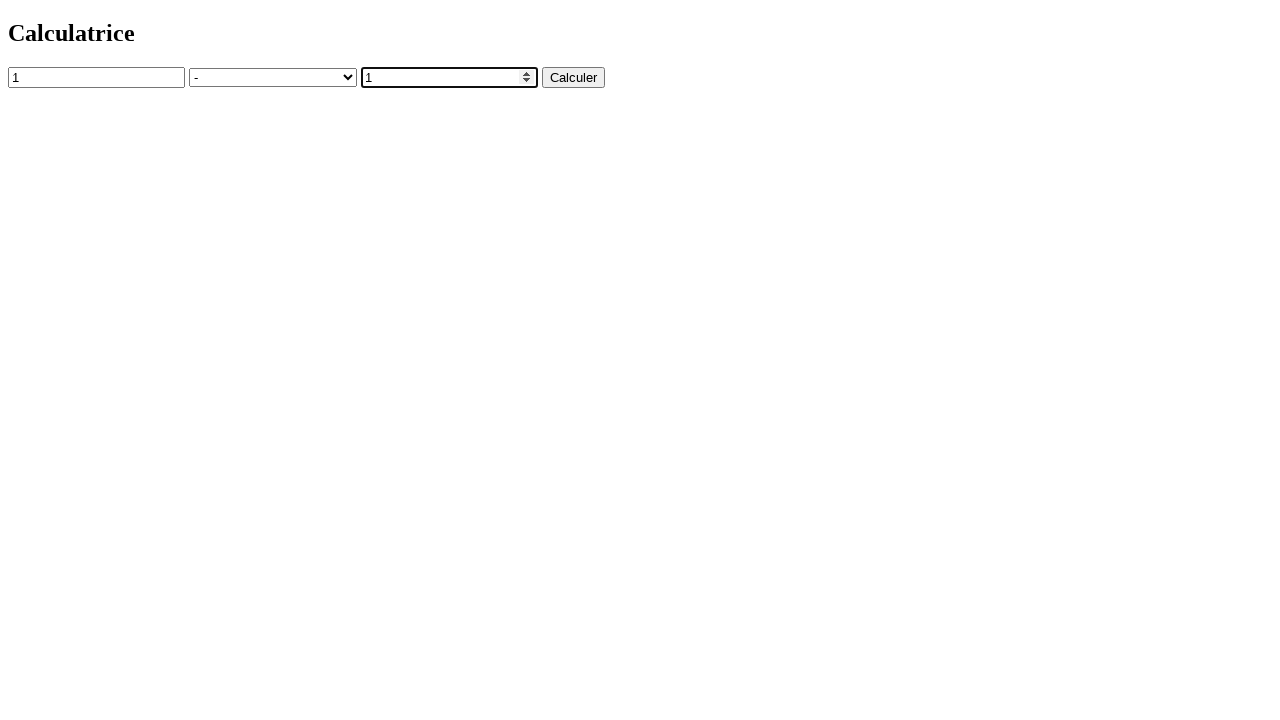

Clicked calculate button at (574, 77) on button
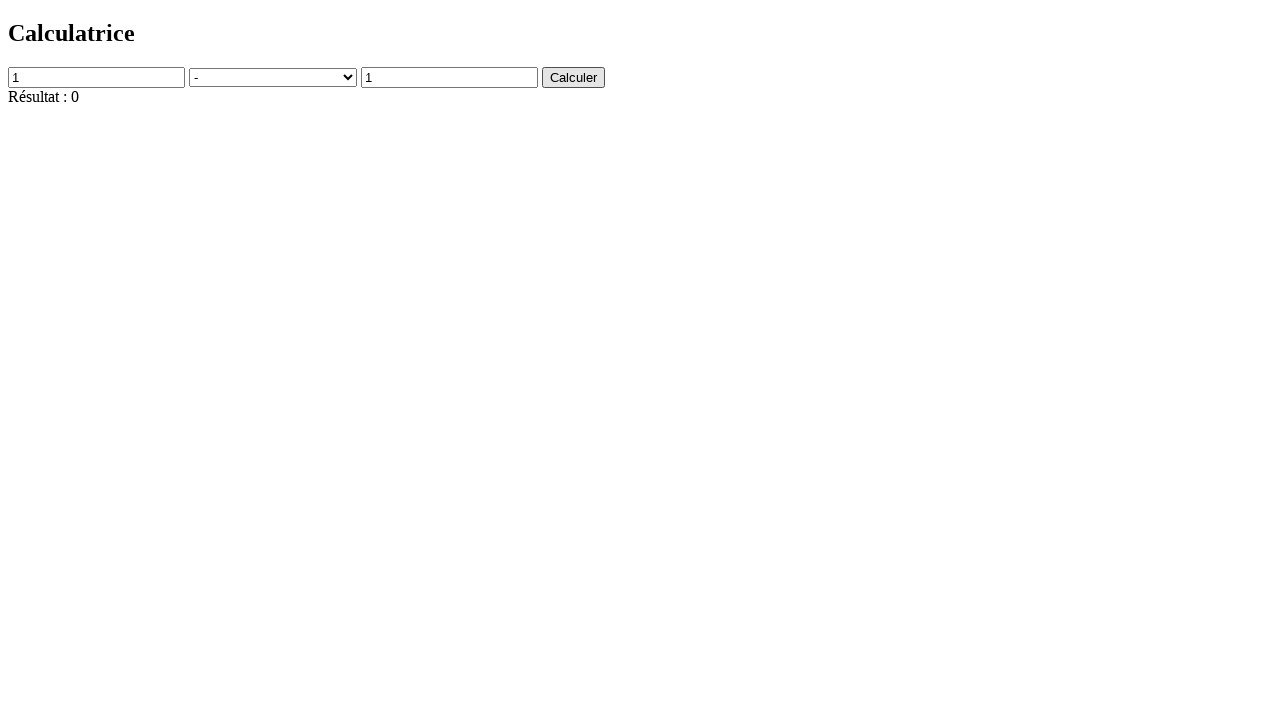

Result field is visible
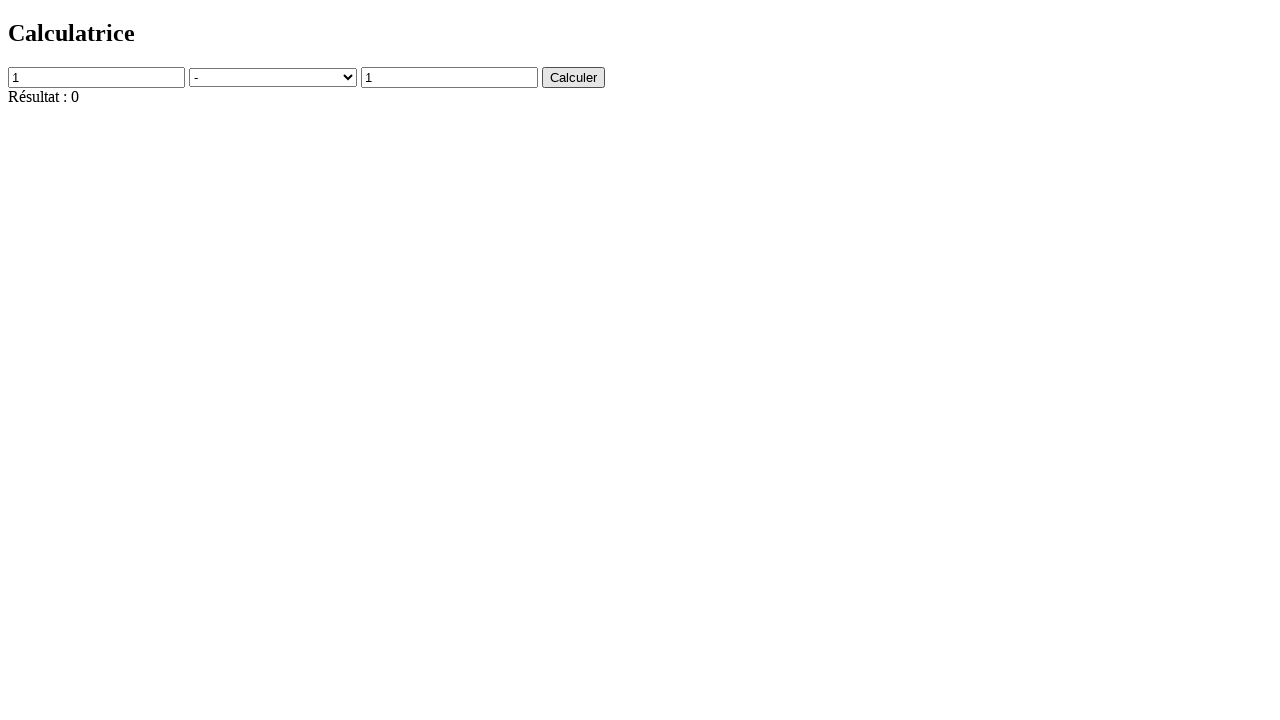

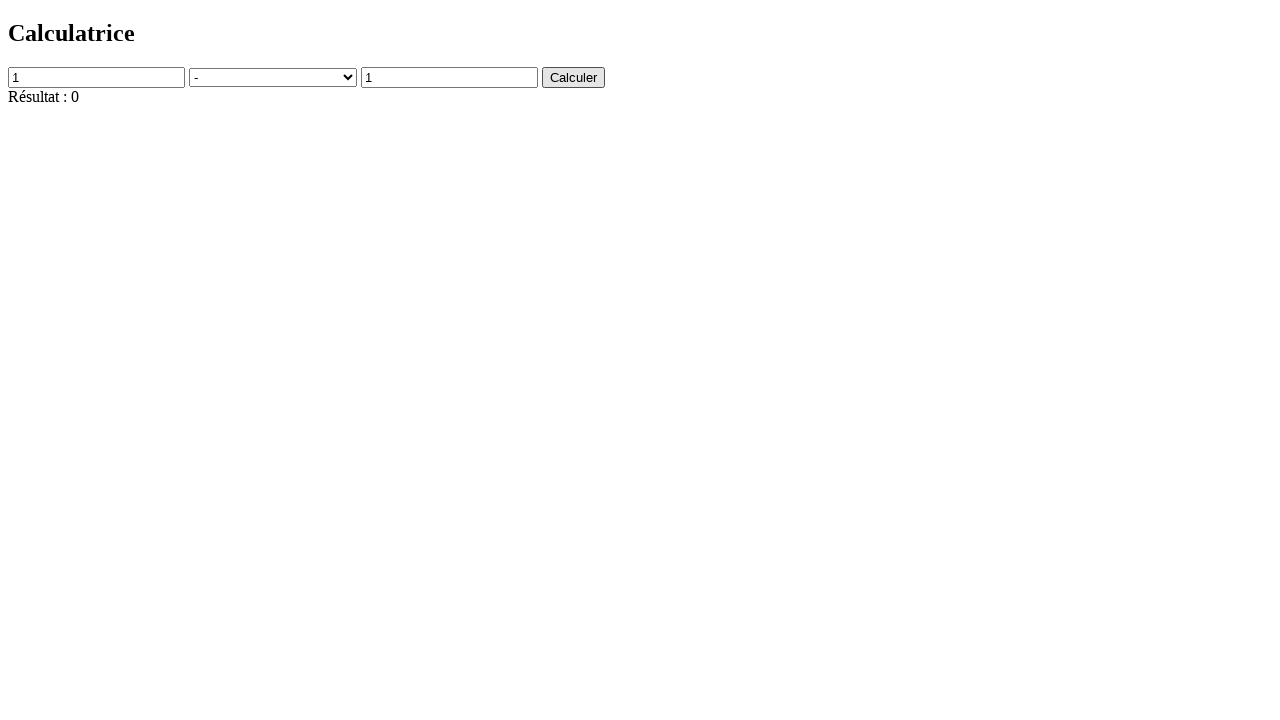